Retrieves a value from an element attribute, performs a mathematical calculation, fills the result into a form, selects checkboxes, and submits the form

Starting URL: http://suninjuly.github.io/get_attribute.html

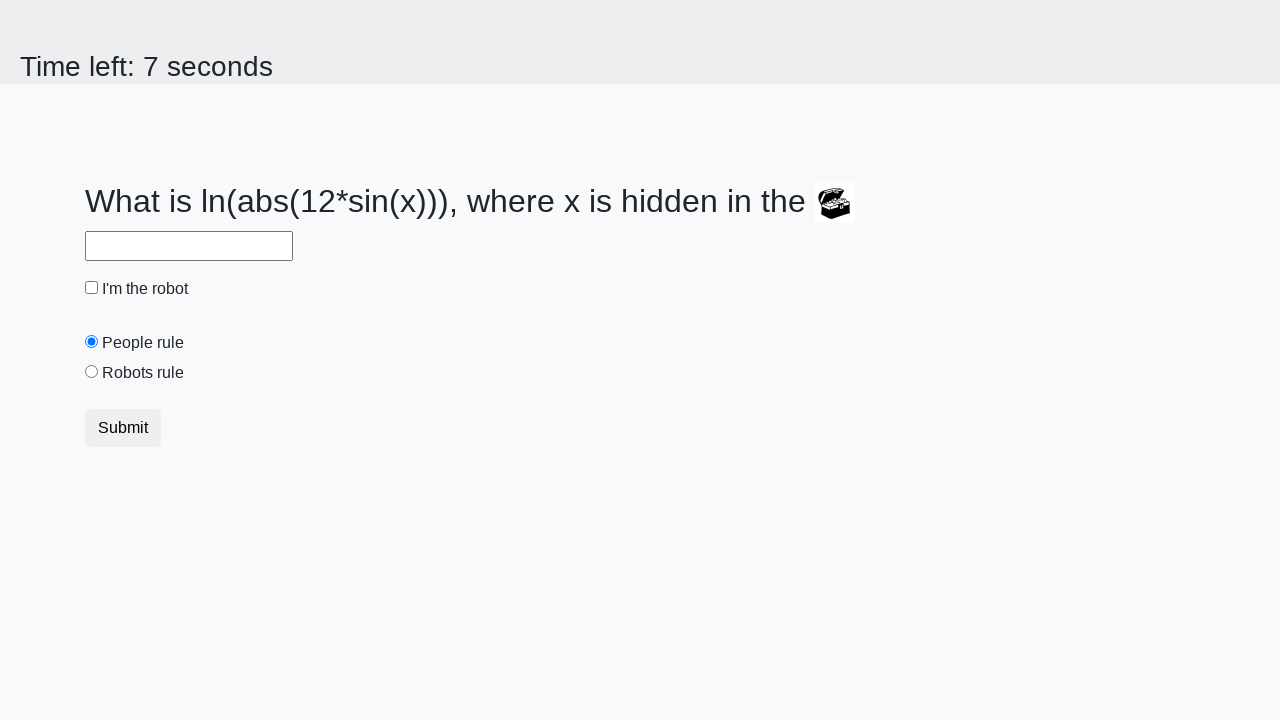

Located treasure element with valuex attribute
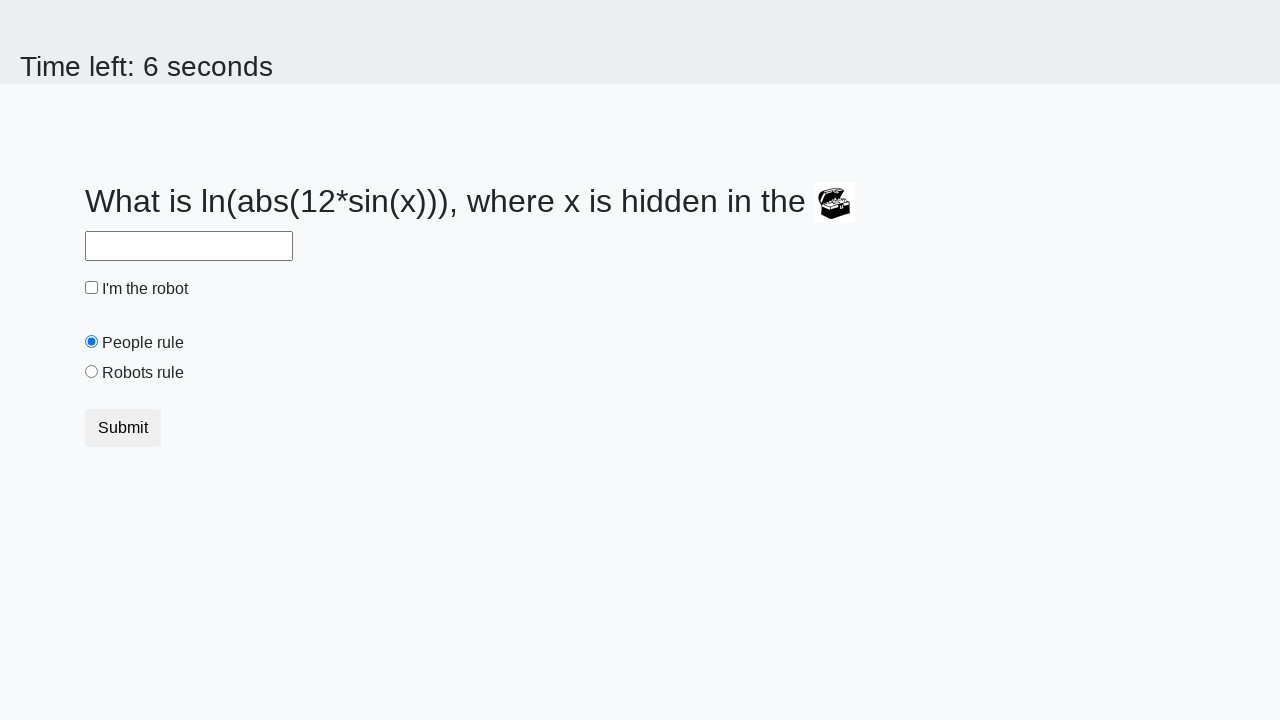

Retrieved valuex attribute from treasure element
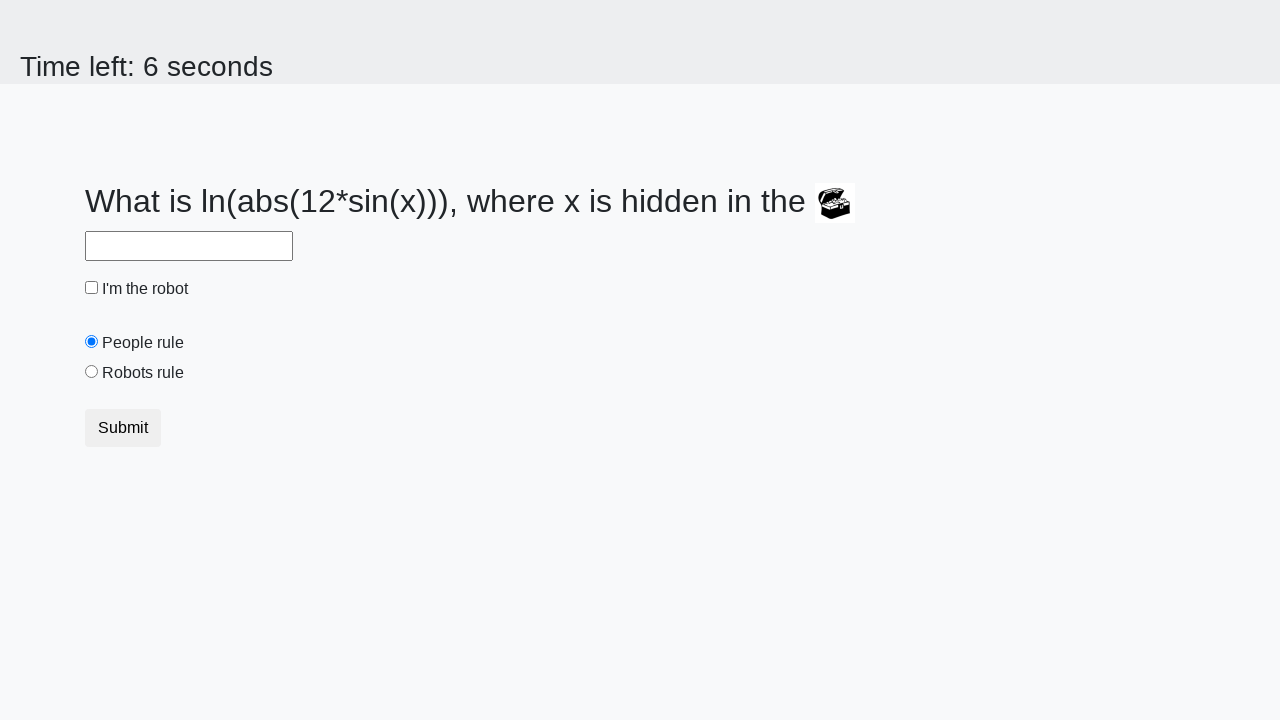

Calculated mathematical result using formula: log(abs(12*sin(x)))
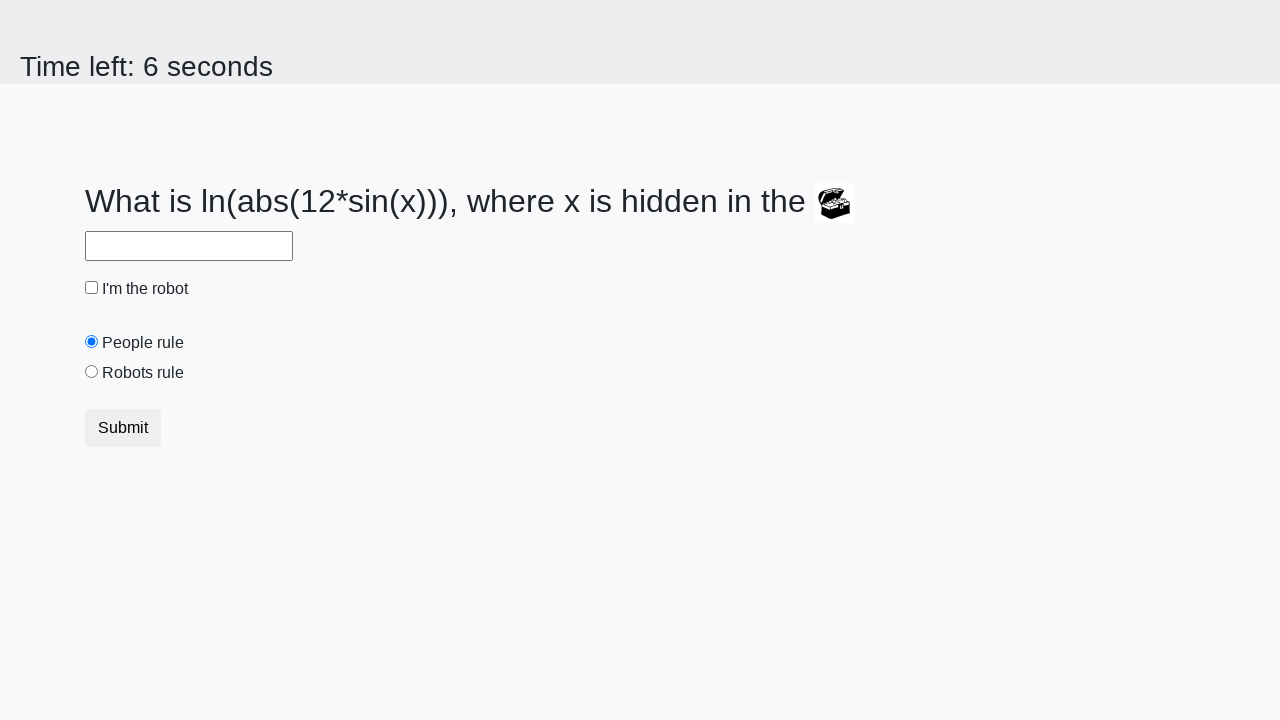

Filled answer field with calculated value on #answer
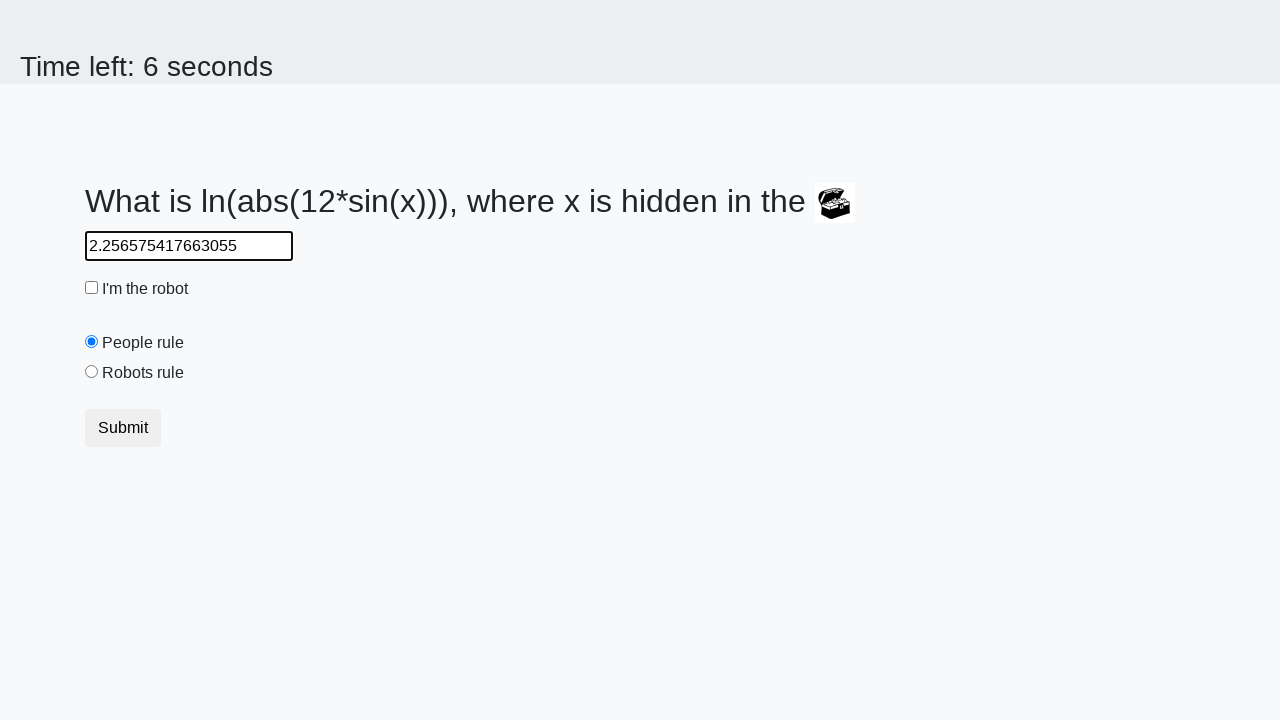

Clicked robot checkbox at (92, 288) on #robotCheckbox
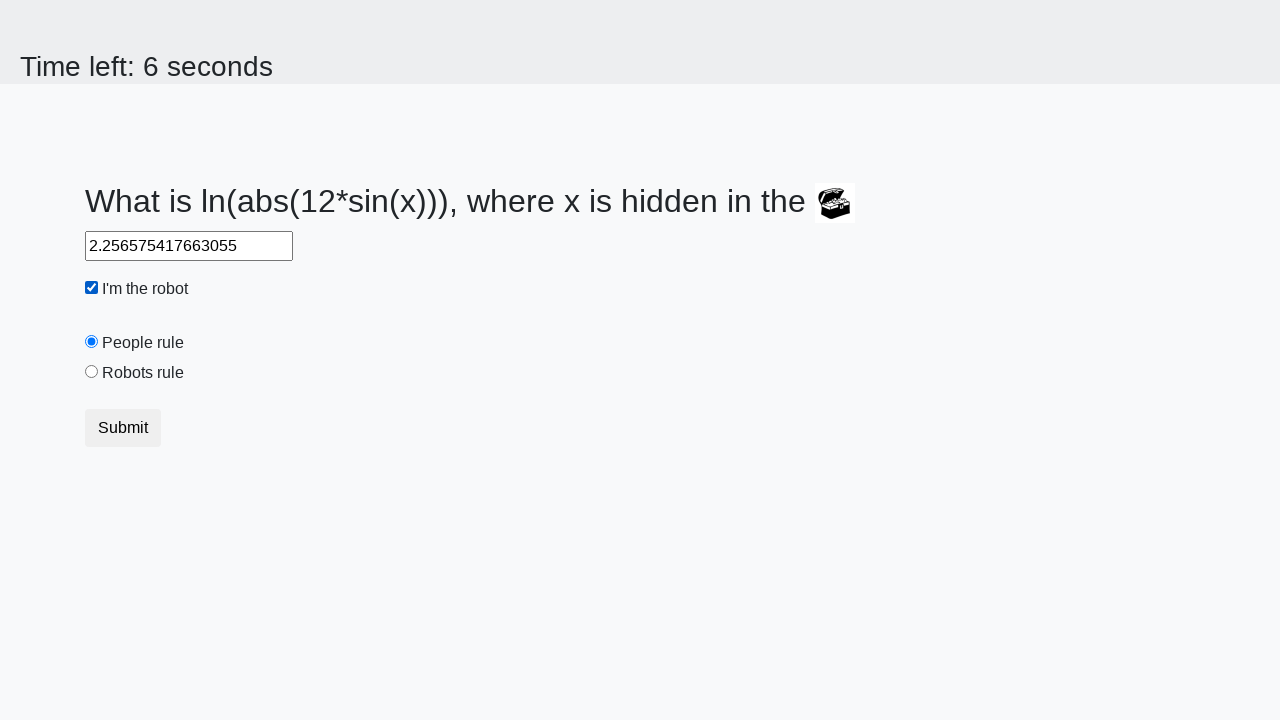

Clicked robots rule radio button at (92, 372) on #robotsRule
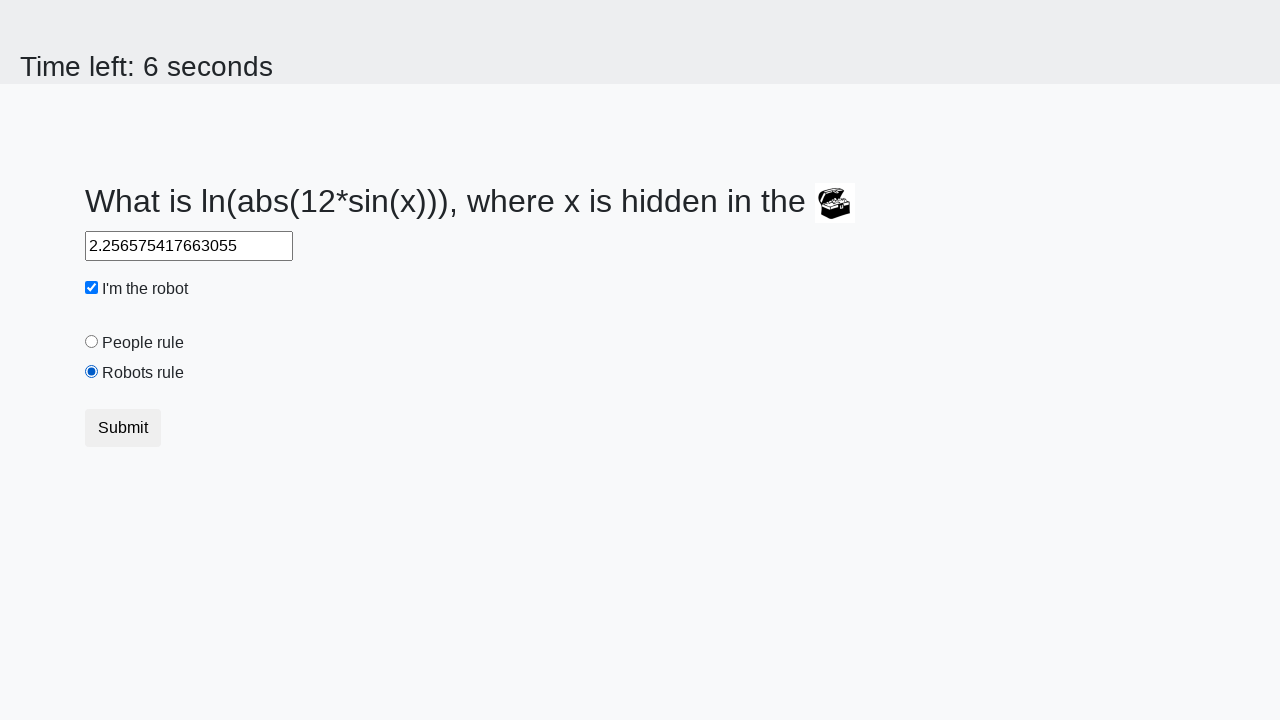

Clicked submit button to submit form at (123, 428) on button.btn
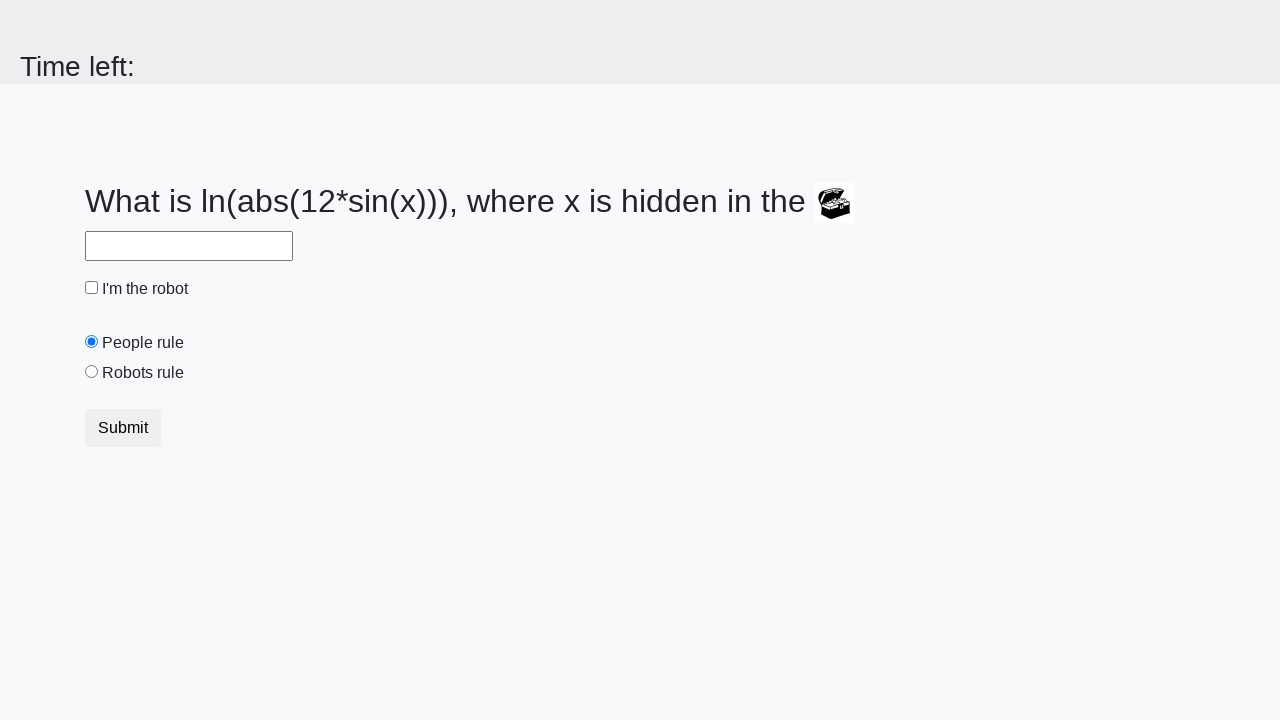

Waited for form submission to process
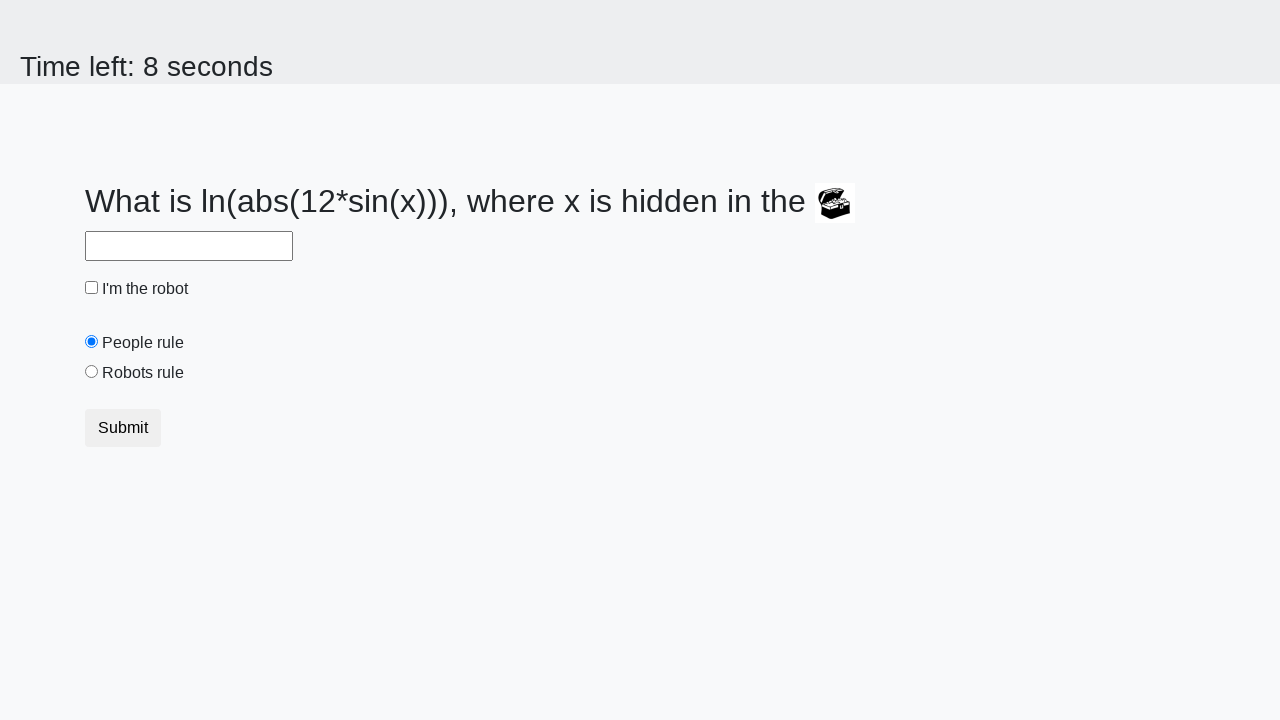

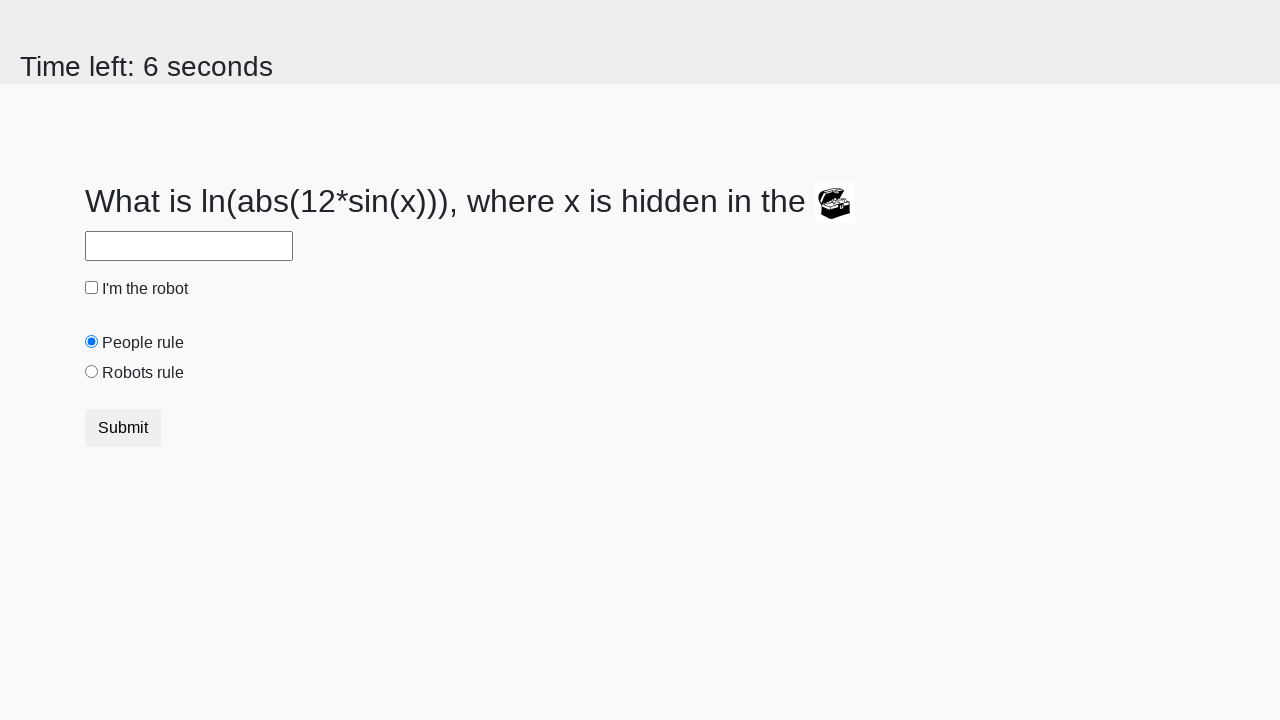